Tests various traditional locator strategies (name, XPath, ID, link text, partial link text, class name, CSS selector, and tag name) by navigating to two different Selenium test pages and verifying elements are displayed.

Starting URL: https://www.selenium.dev/selenium/web/inputs.html

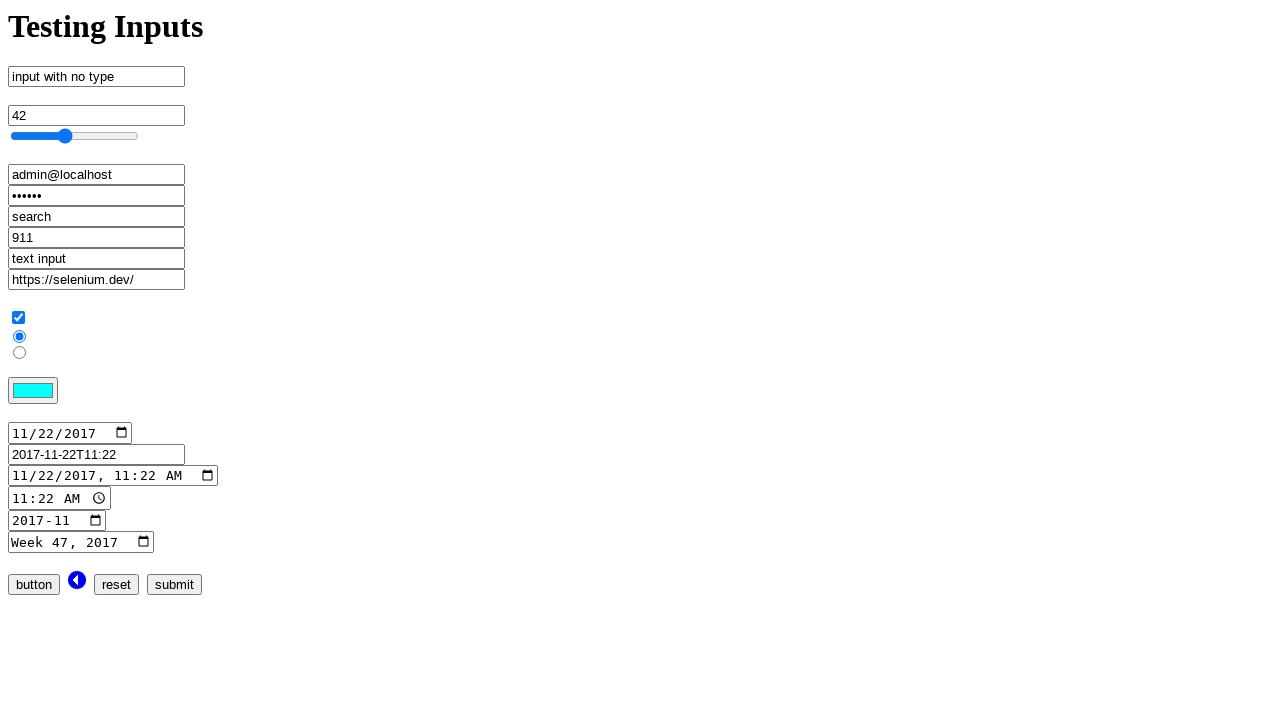

Verified element by Name locator (input[name='no_type']) is displayed on inputs page
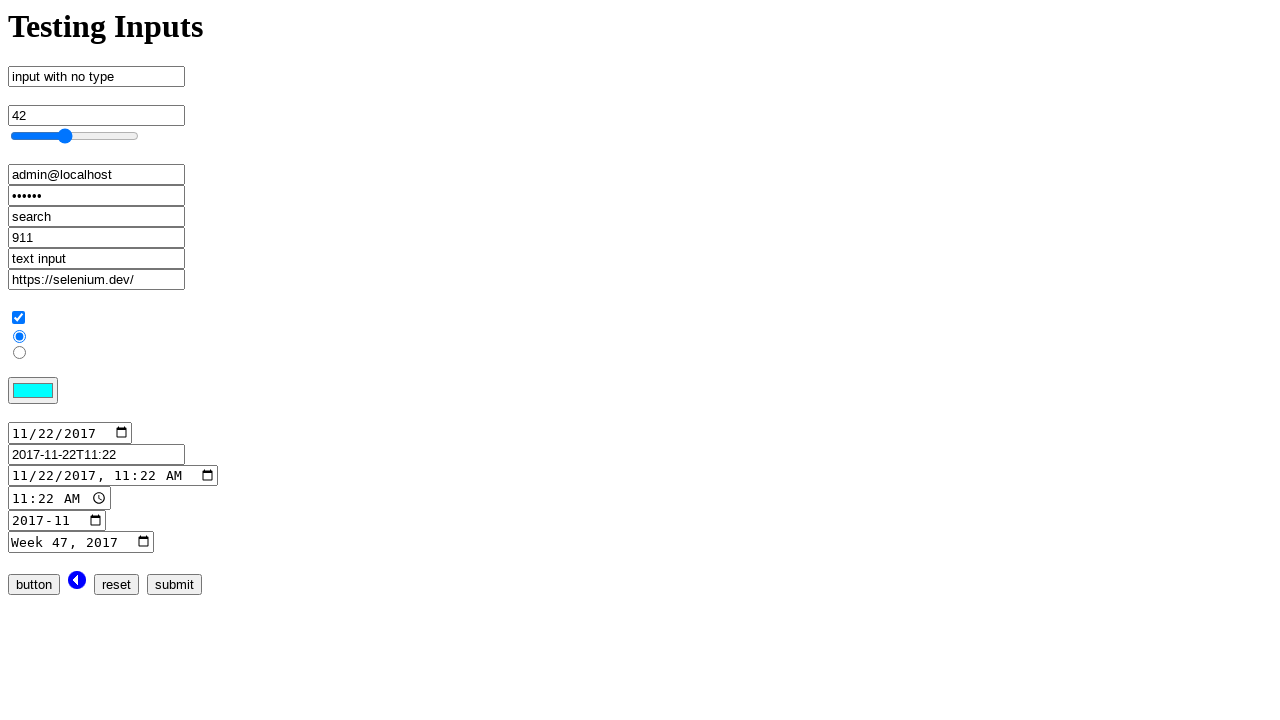

Verified element by XPath locator (checkbox input) is displayed
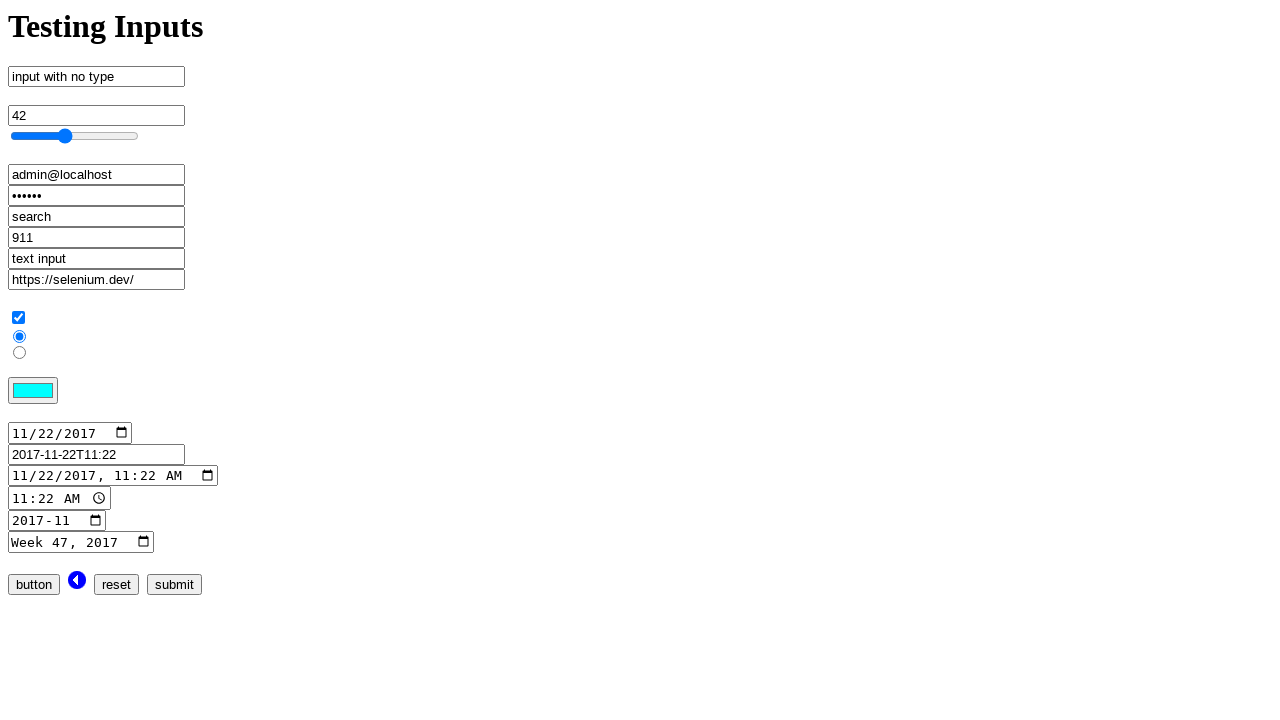

Navigated to mouse interaction page
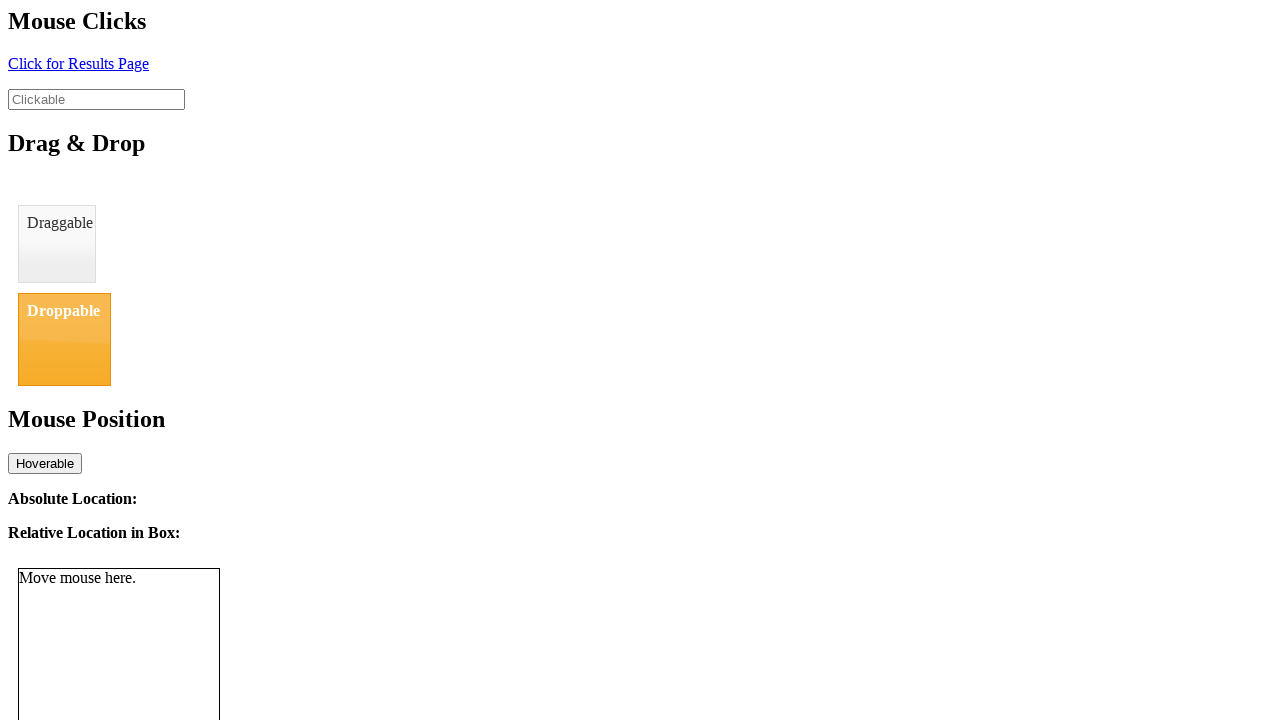

Verified element by ID locator (#click) is displayed
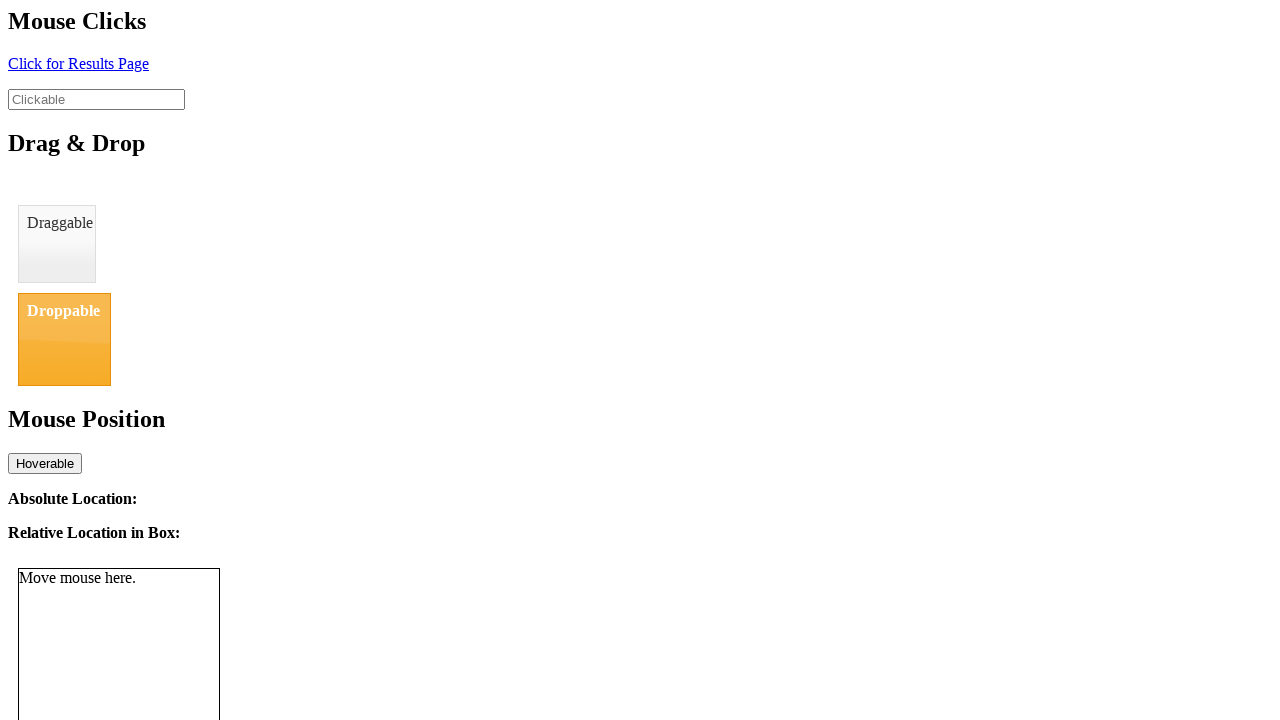

Verified element by Link Text locator ('Click for Results Page') is displayed
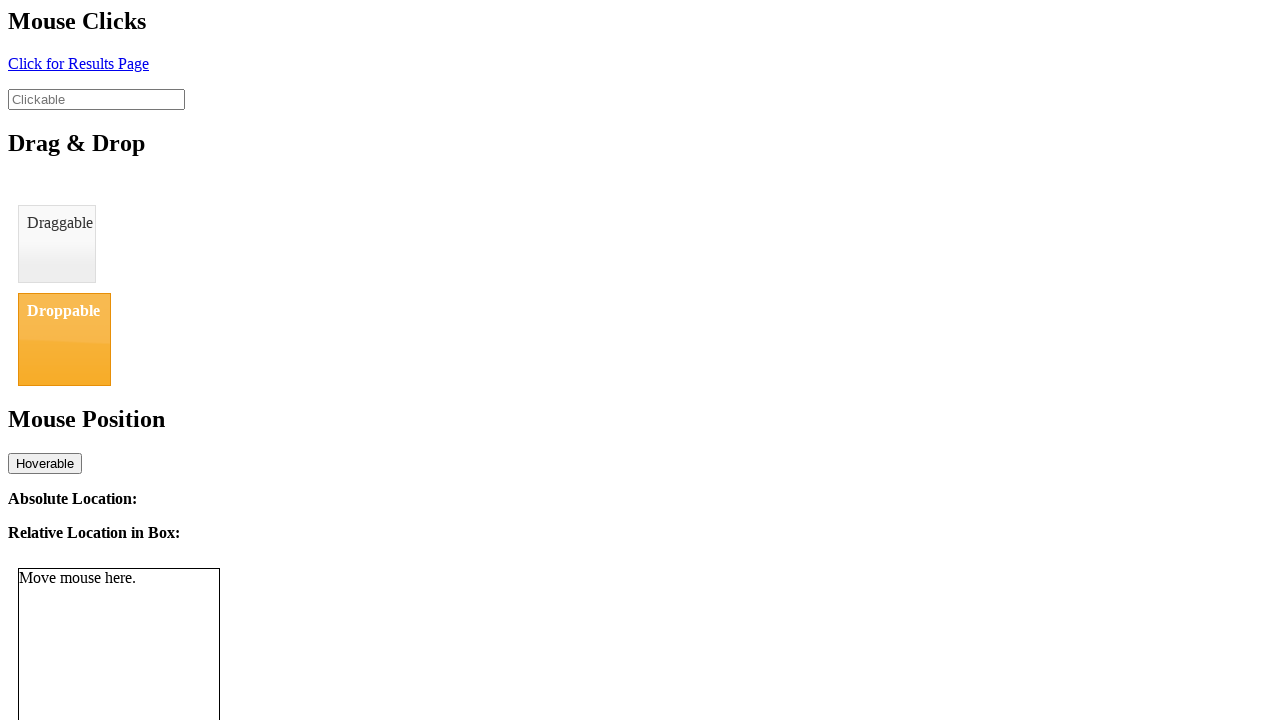

Verified element by Partial Link Text locator ('Click for Result') is displayed
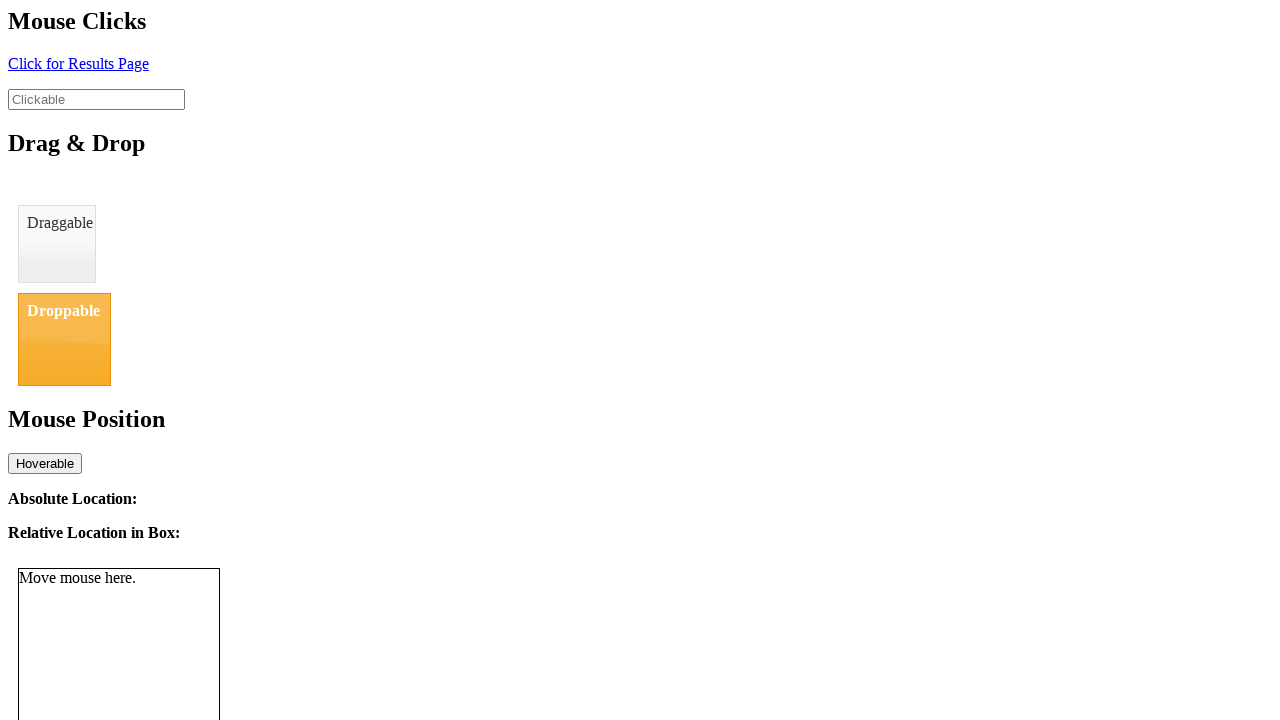

Verified element by Class Name locator (.ui-droppable) is displayed
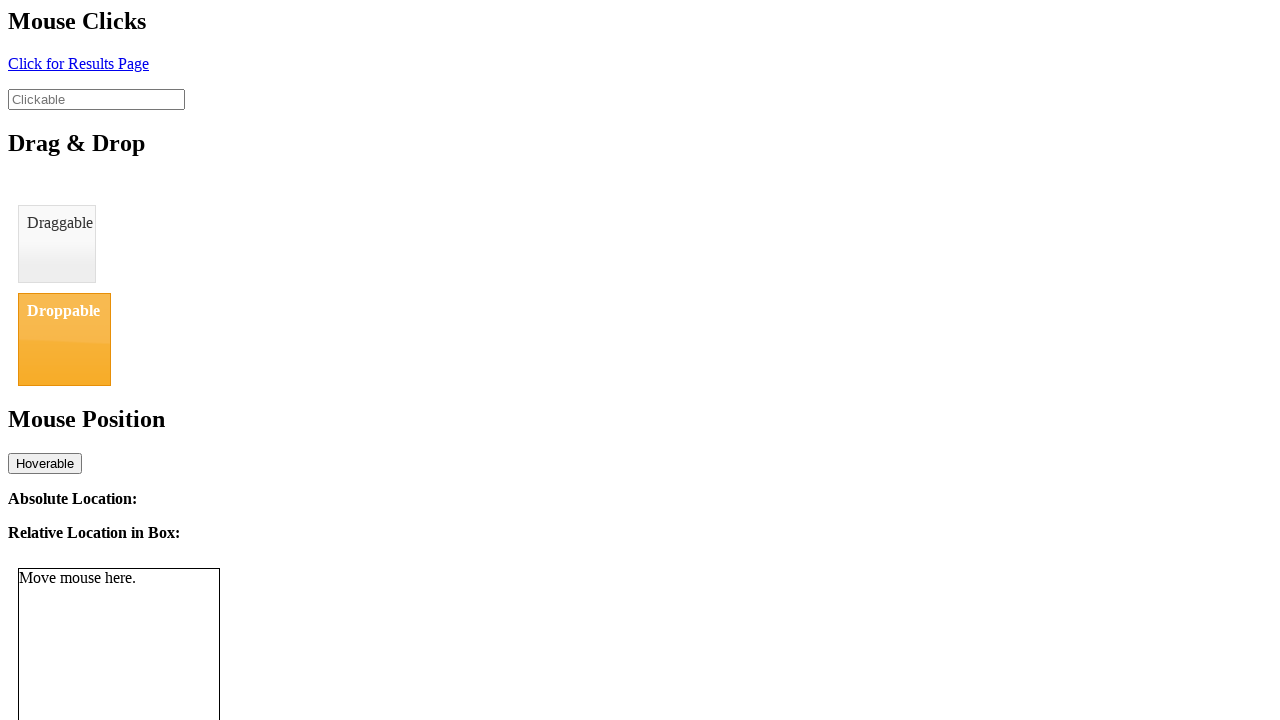

Verified element by CSS Selector locator (.ui-widget-header.ui-droppable) is displayed
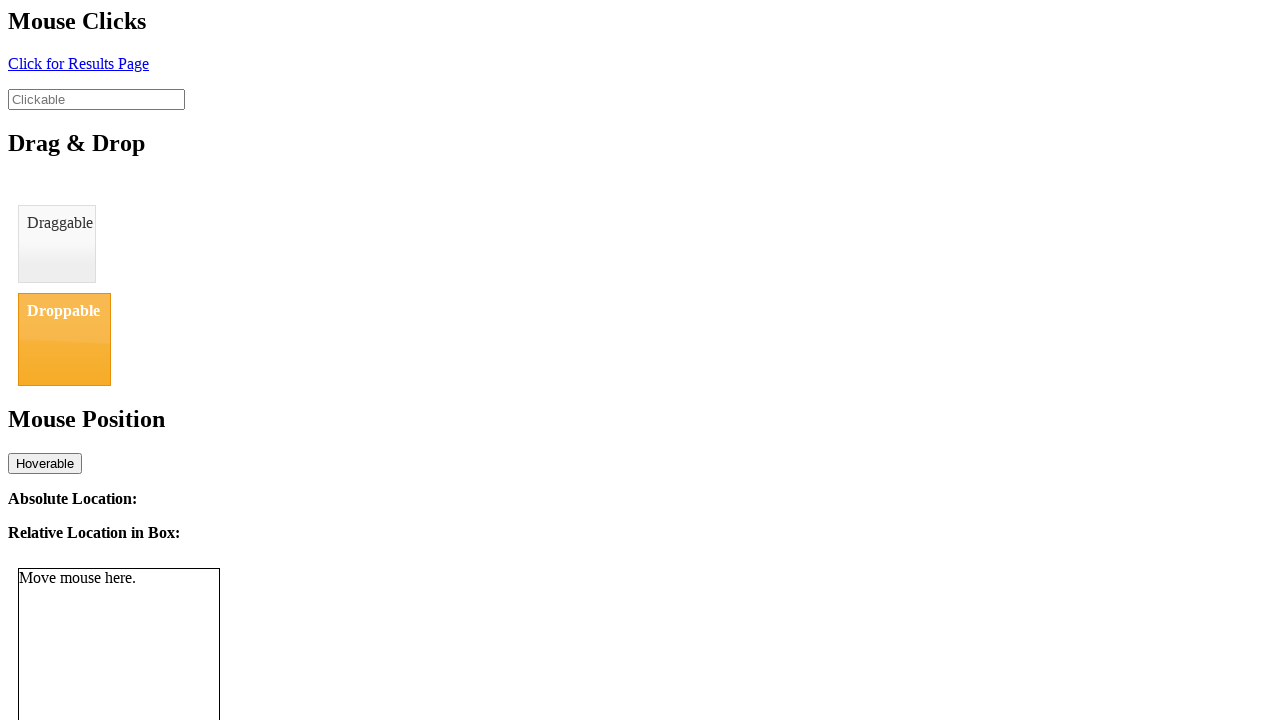

Verified element by Tag Name locator (a) is displayed
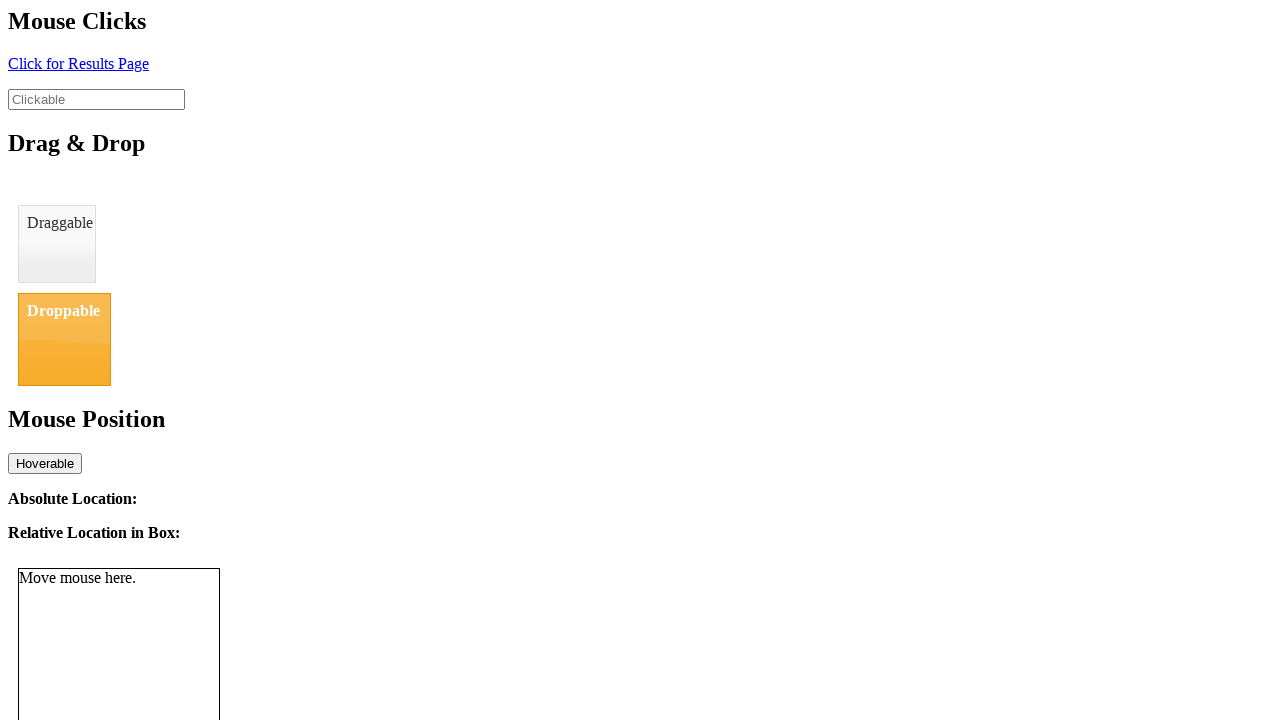

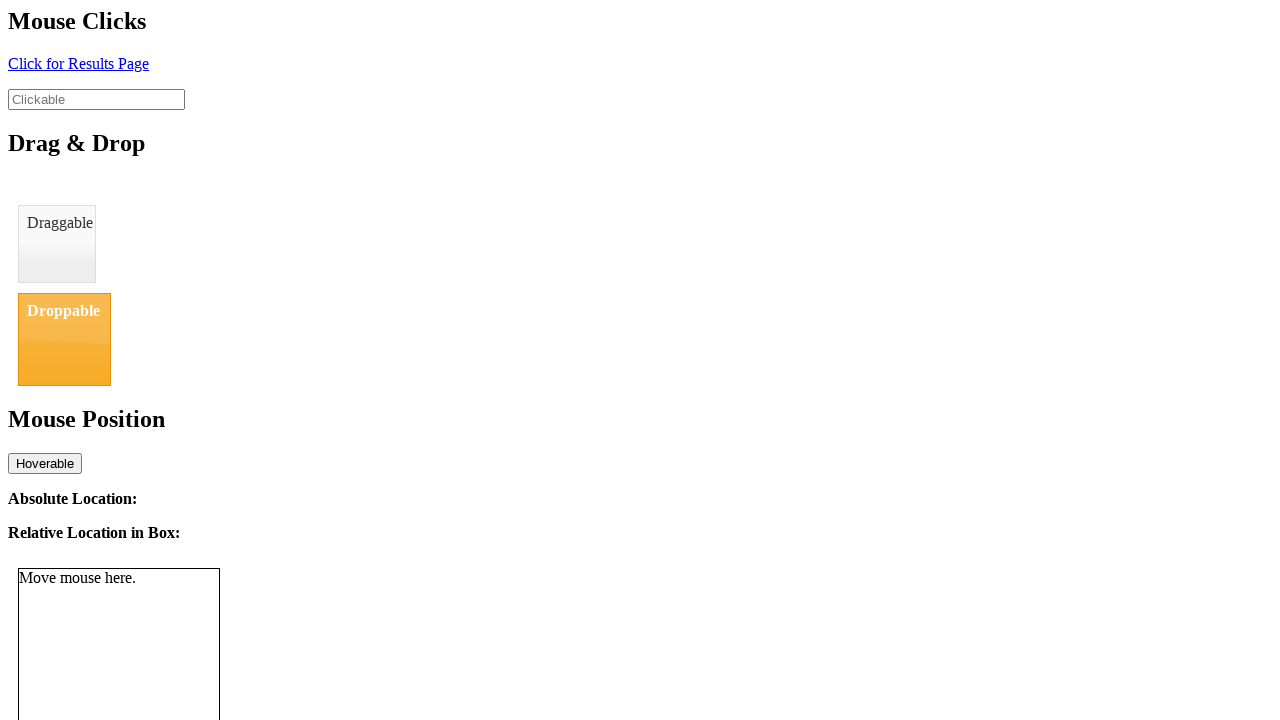